Opens Flipkart website in the first tab, then opens a new tab and navigates to nopCommerce website, demonstrating multi-tab browser navigation.

Starting URL: https://www.flipkart.com/

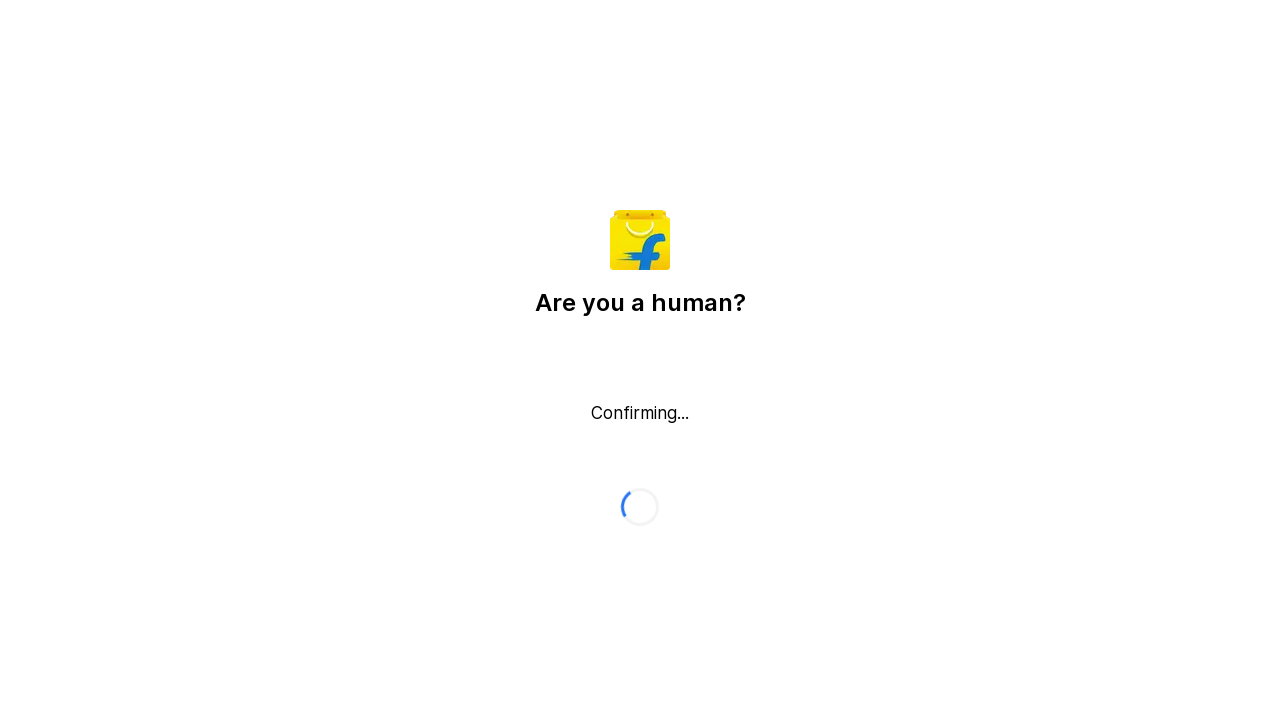

Opened a new tab
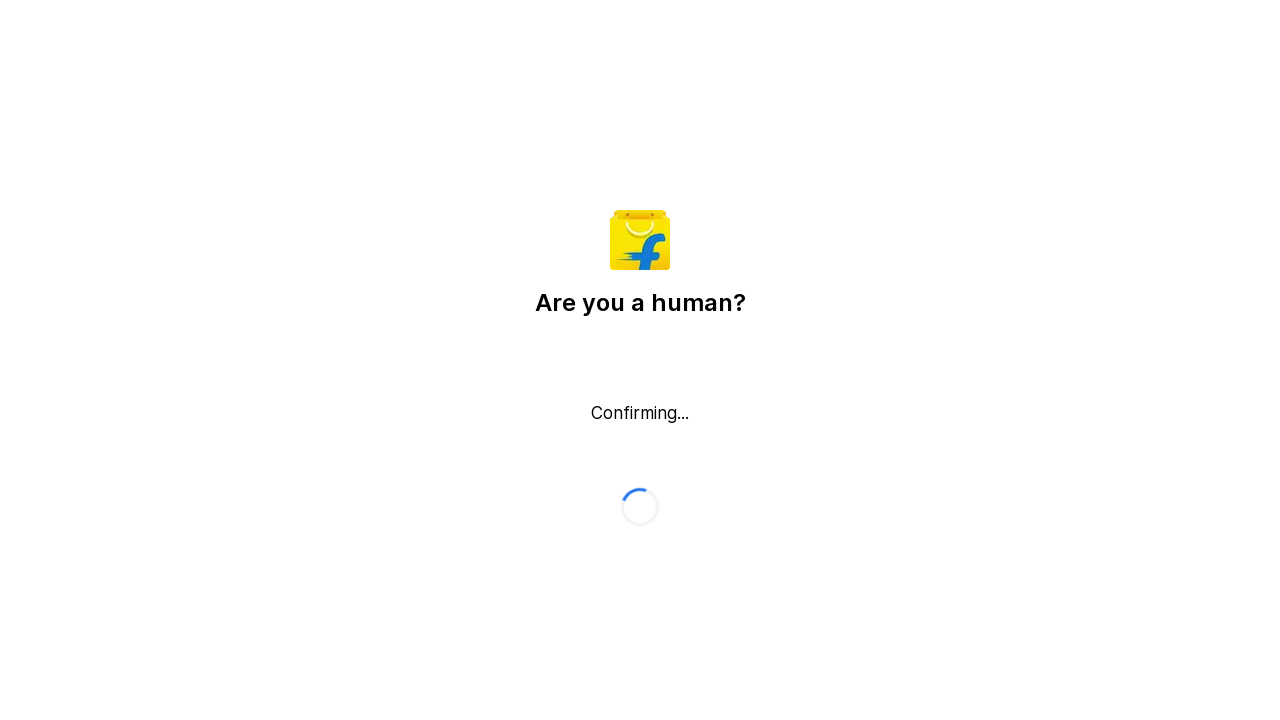

Navigated to nopCommerce website in new tab
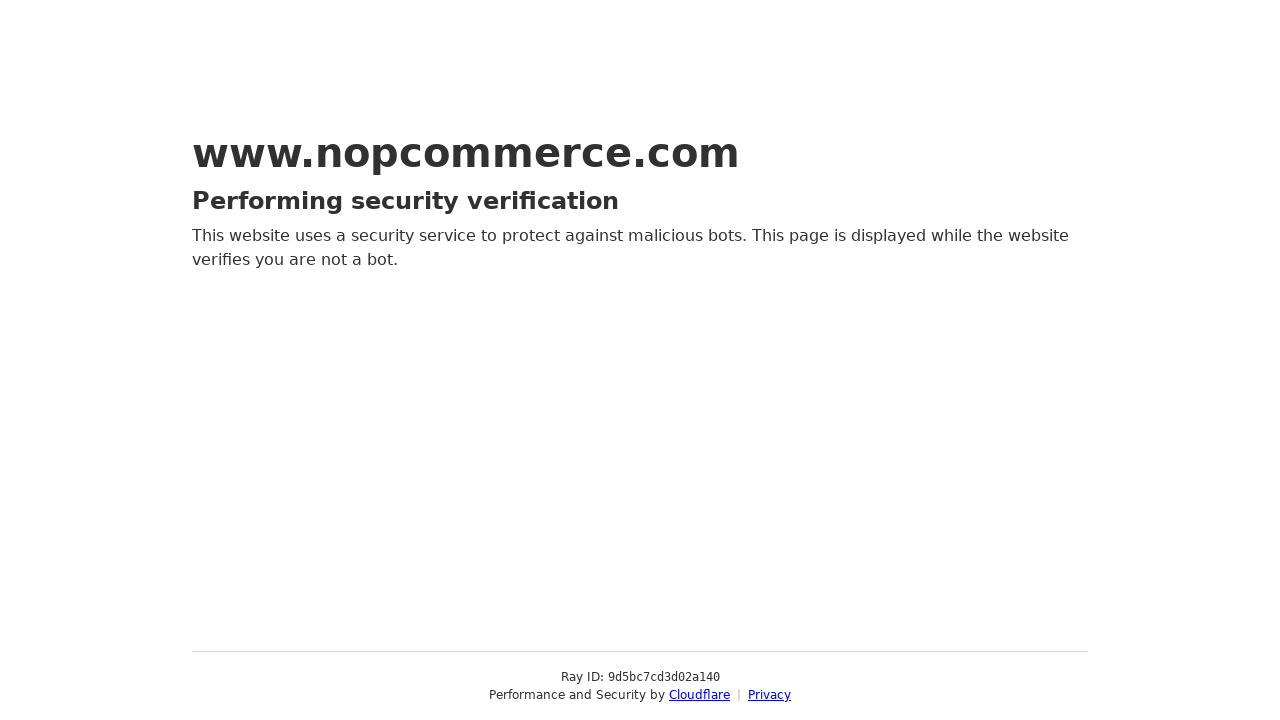

nopCommerce page loaded (domcontentloaded)
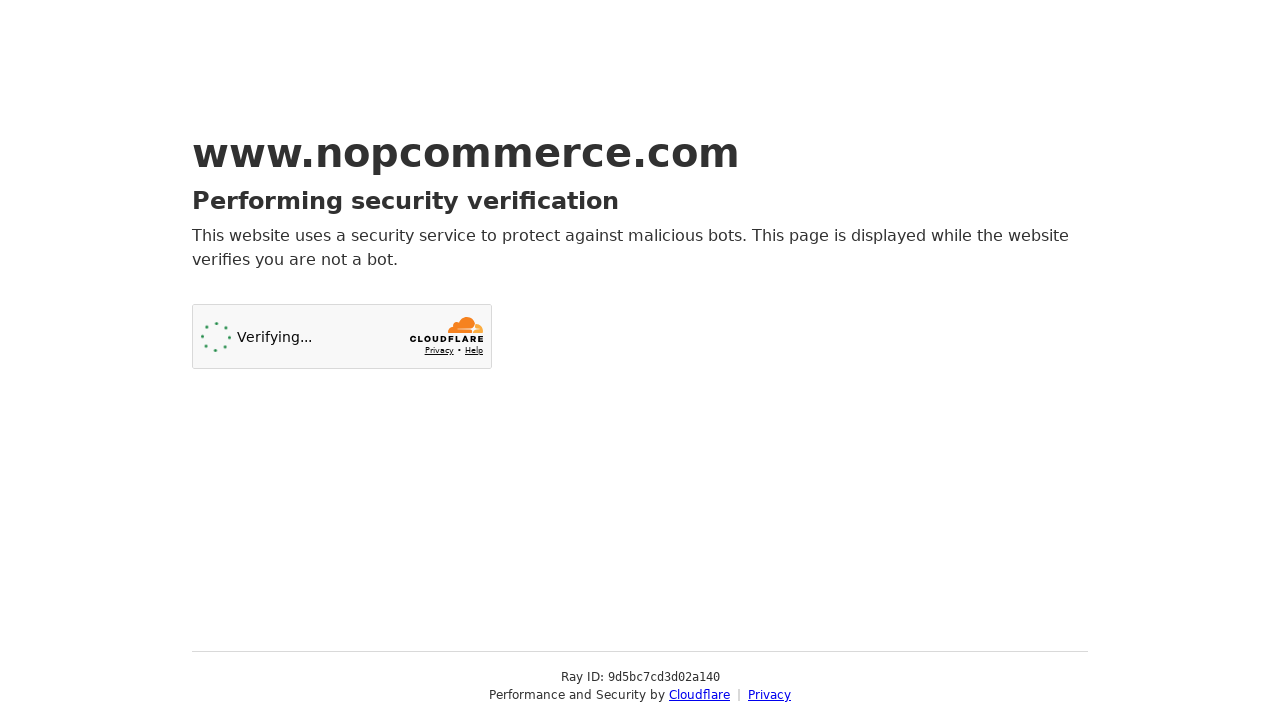

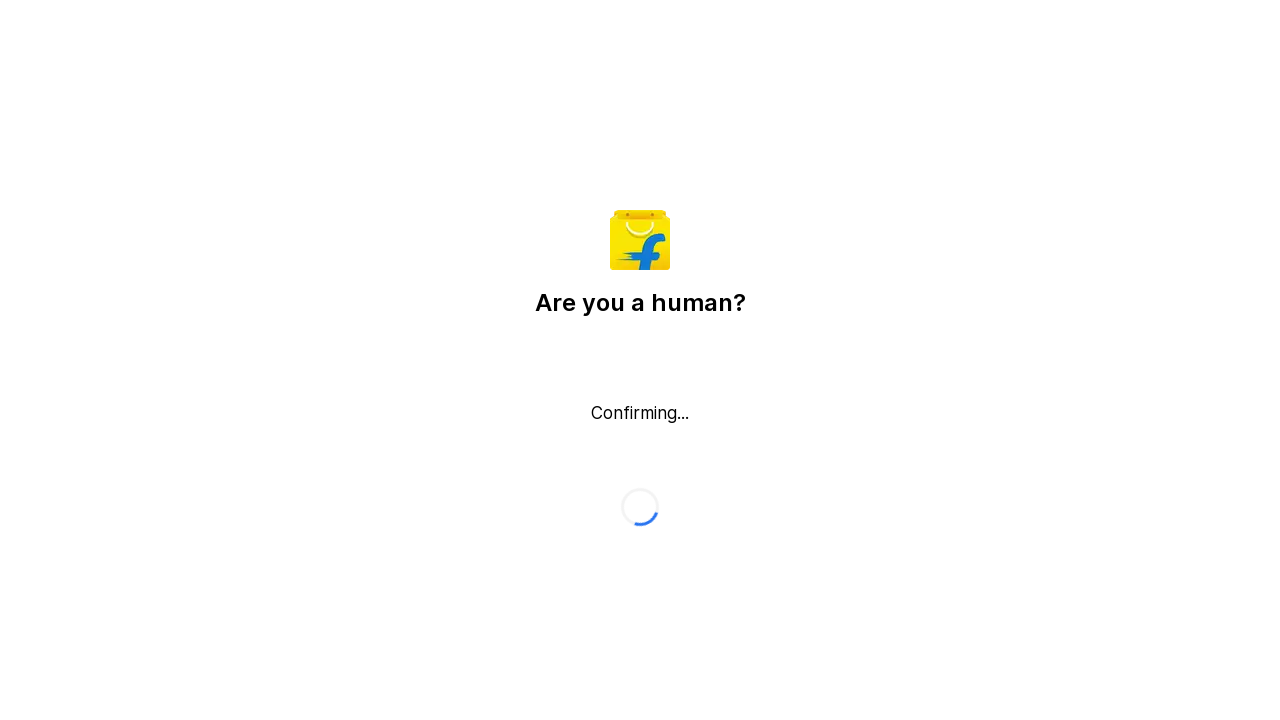